Navigates to the training support website, clicks the "About Us" link, and verifies page navigation

Starting URL: https://training-support.net

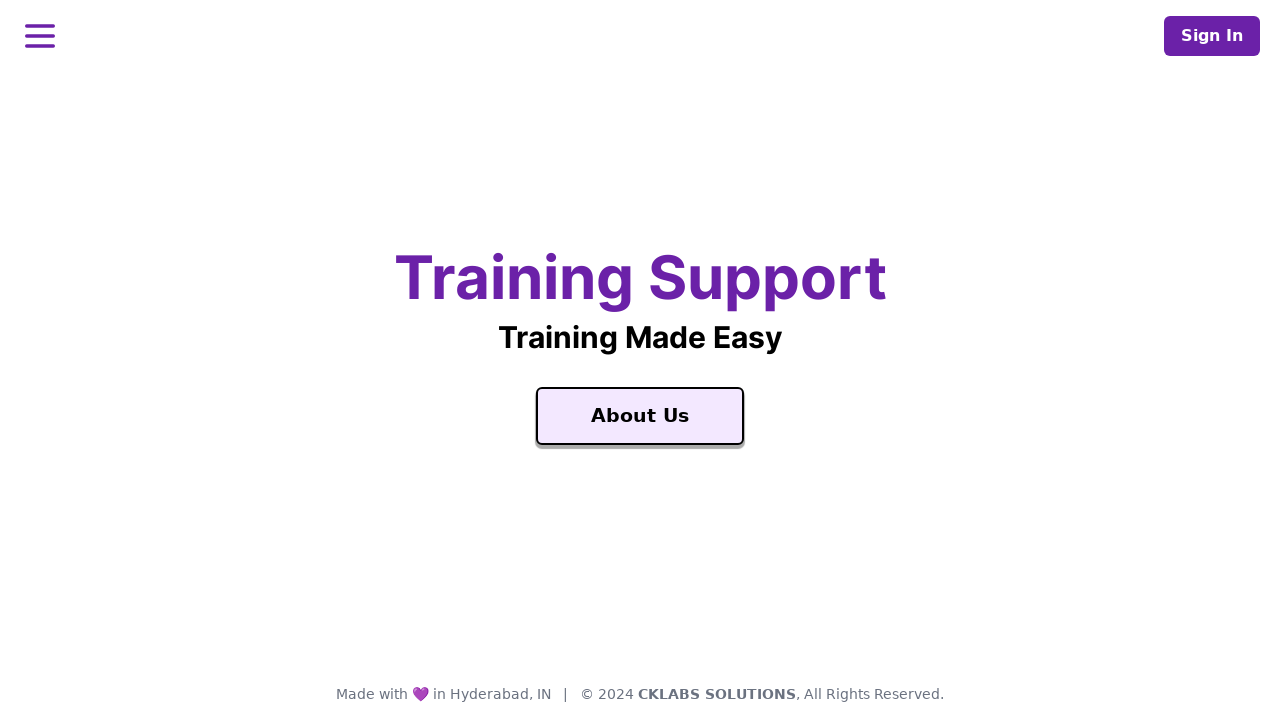

Clicked the 'About Us' link at (640, 416) on text=About Us
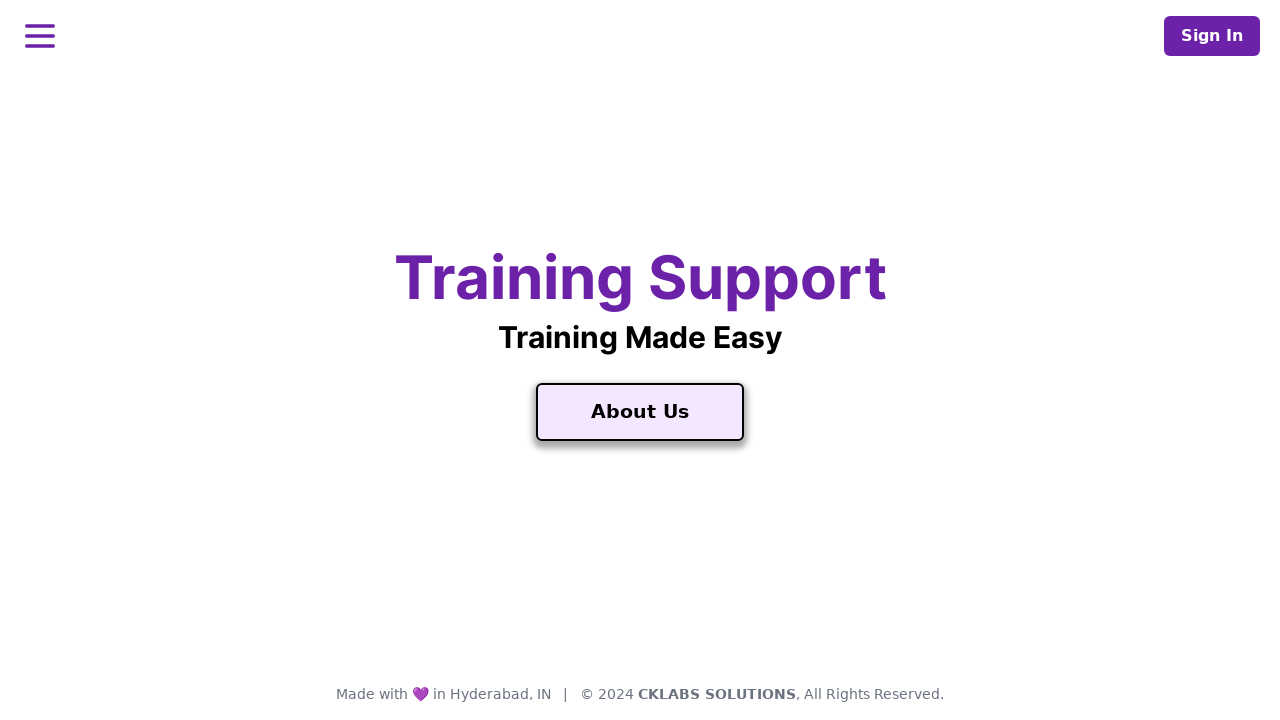

Waited for page navigation to complete (networkidle)
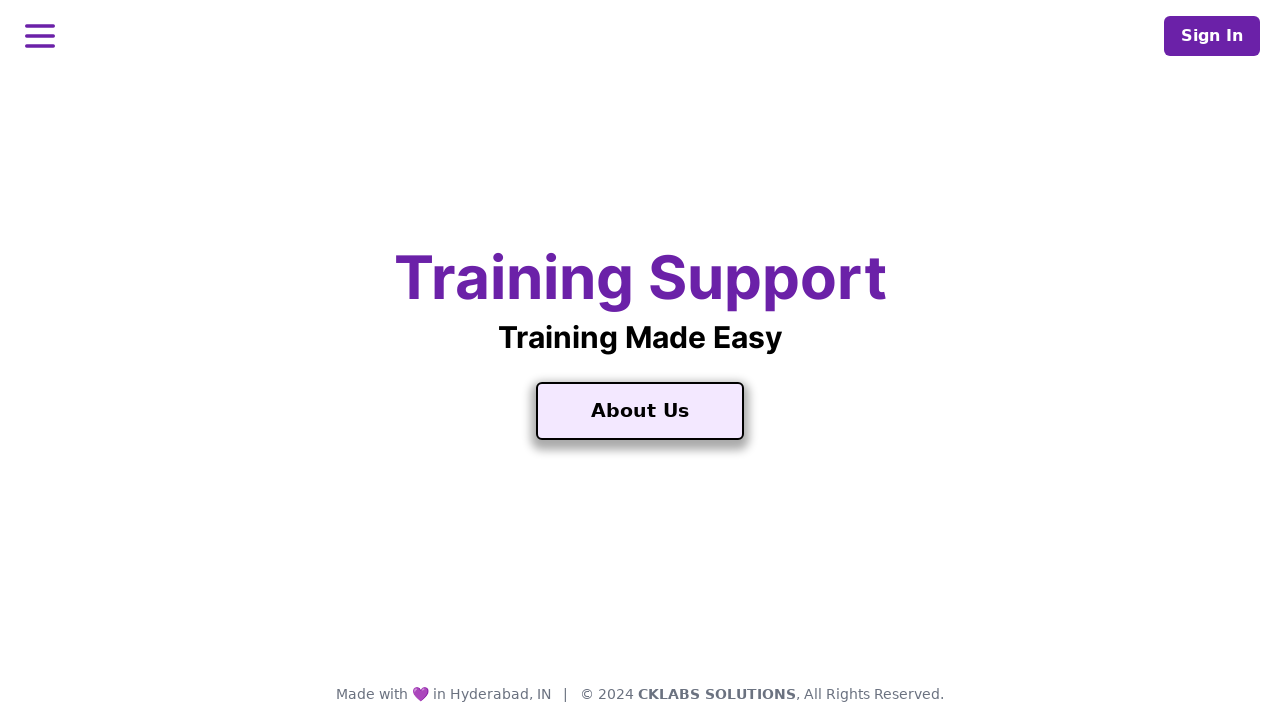

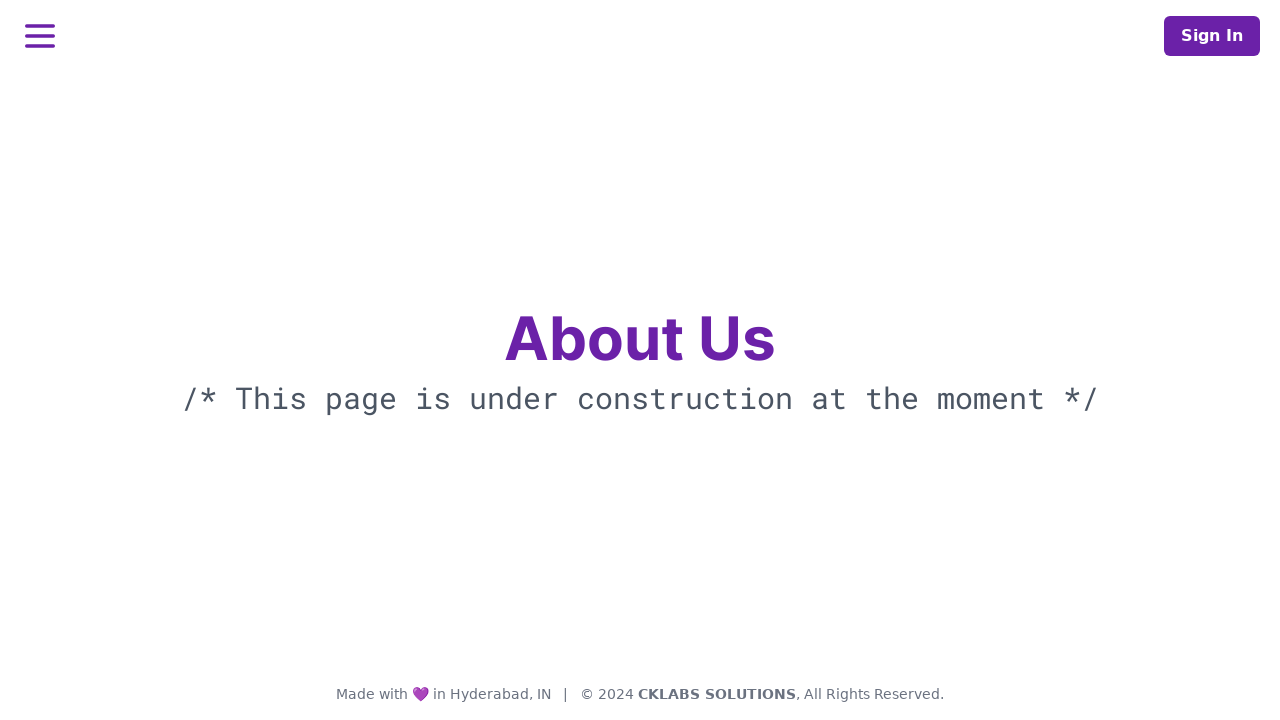